Tests mouse actions on a sample site by hovering over and right-clicking on a text input field after entering text

Starting URL: https://artoftesting.com/samplesiteforselenium

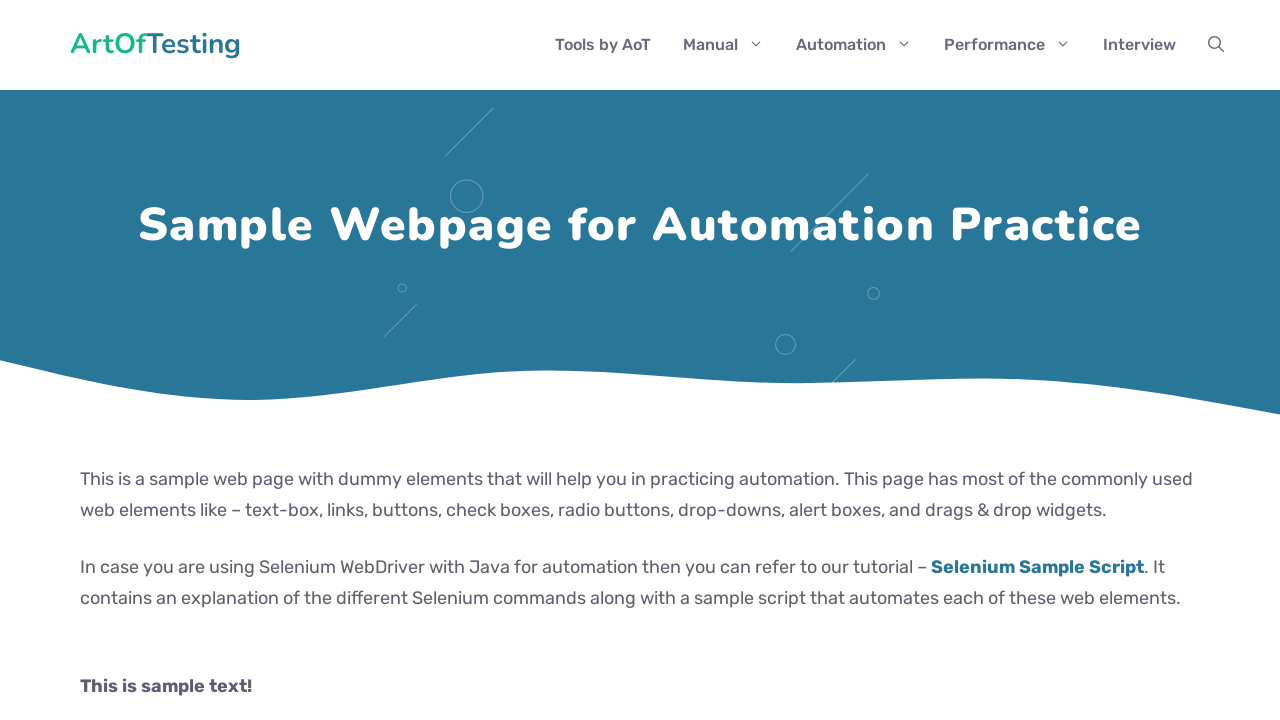

Hovered over first name input field at (292, 361) on #fname
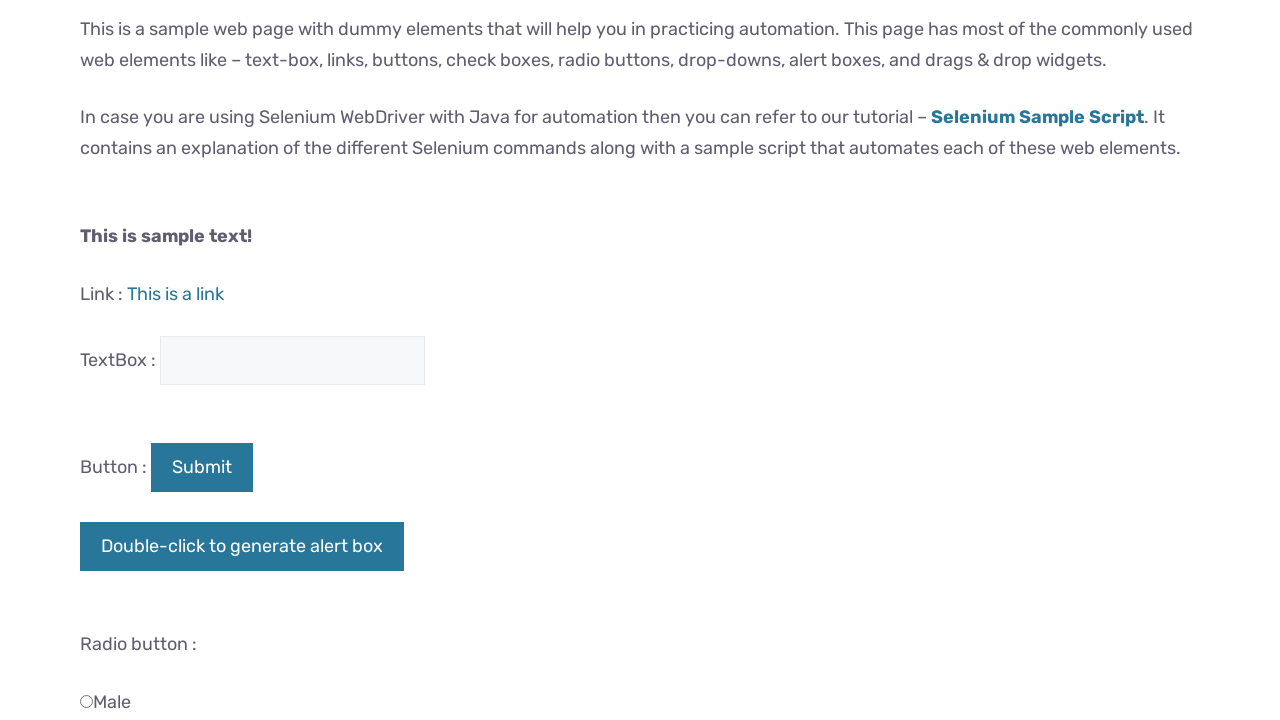

Filled first name input field with 'ArtOfTesting' on #fname
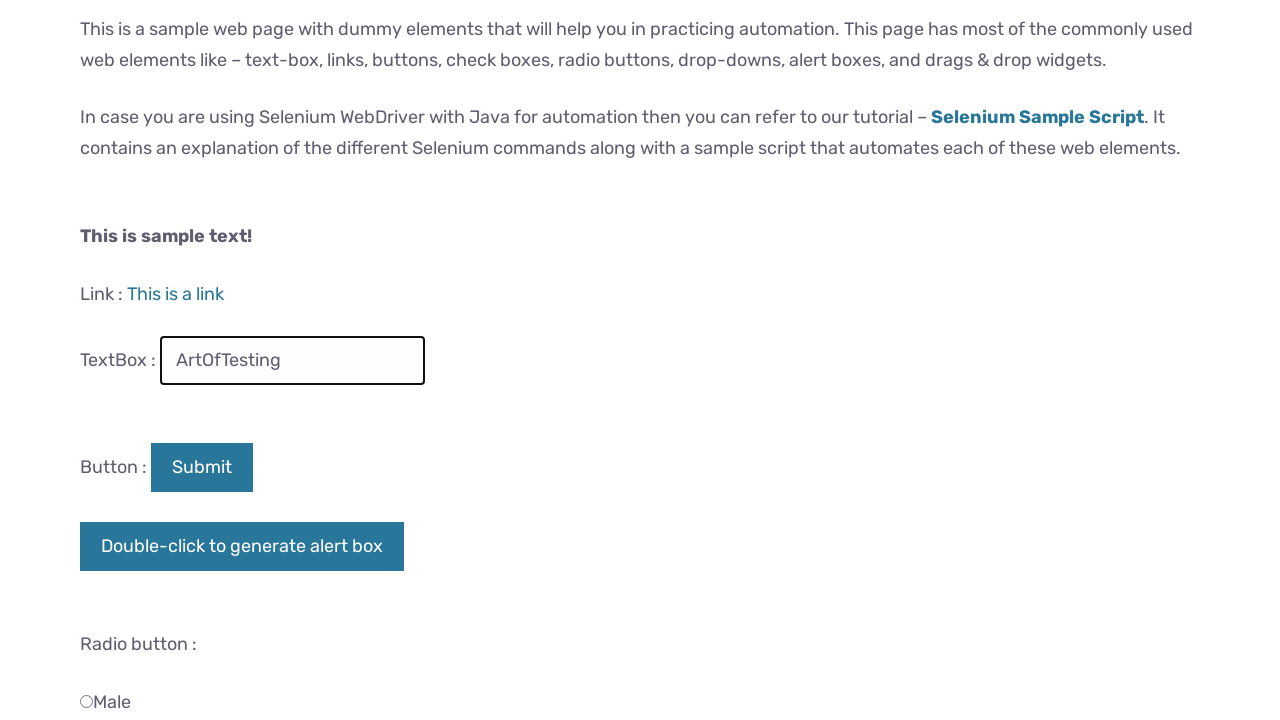

Right-clicked on first name input field to open context menu at (292, 361) on #fname
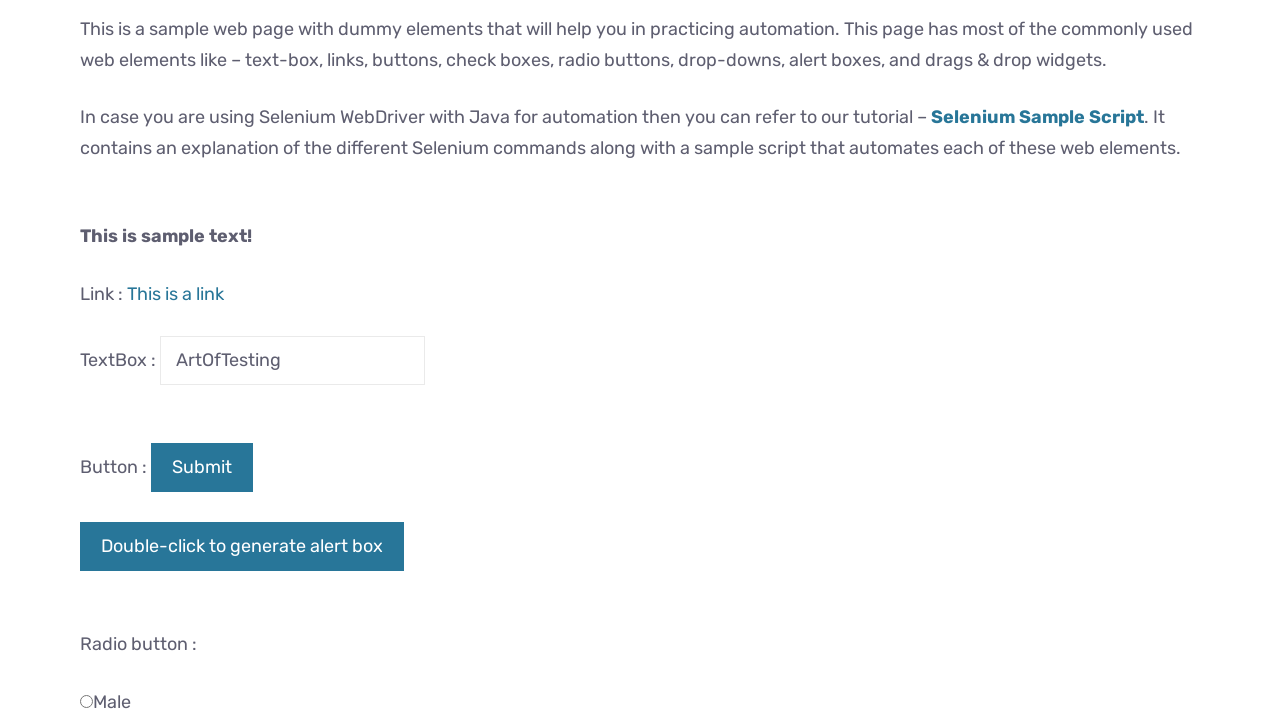

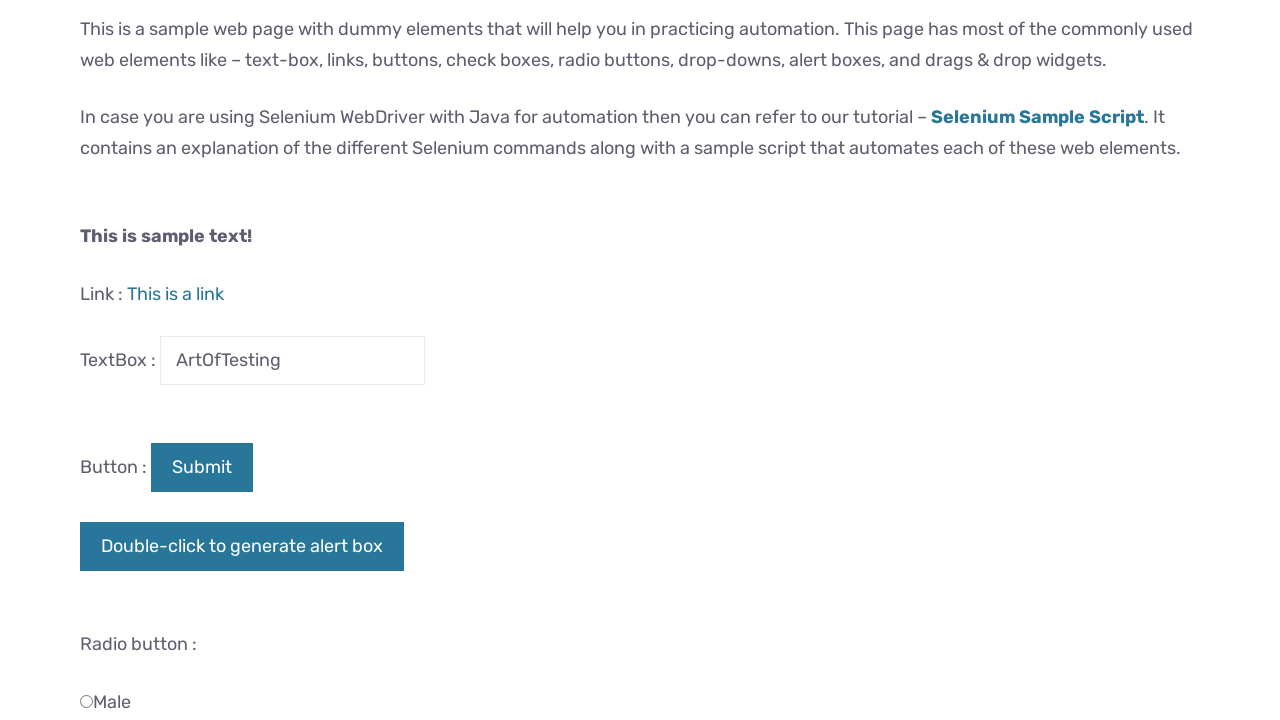